Tests navigation on the UNICAMP DAC portal by clicking through menu elements and navigating to a linked page.

Starting URL: https://www.dac.unicamp.br/portal/

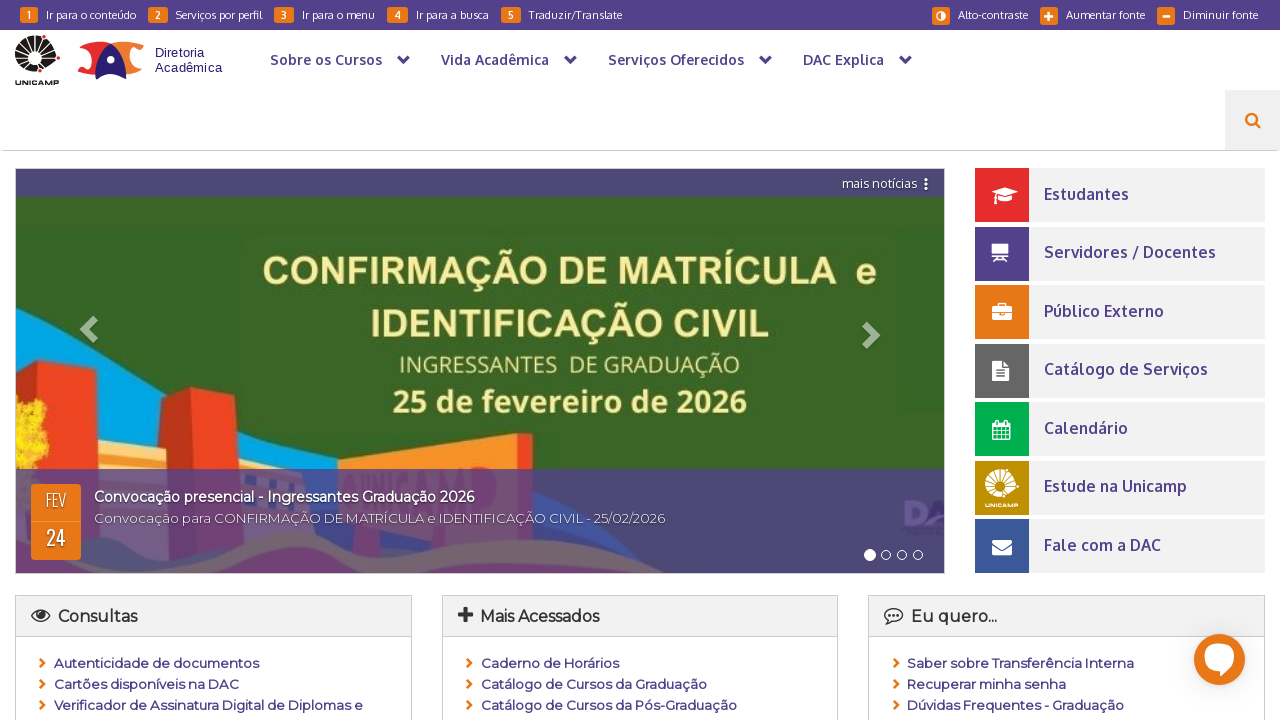

Waited for 5th menu item in navigation to load
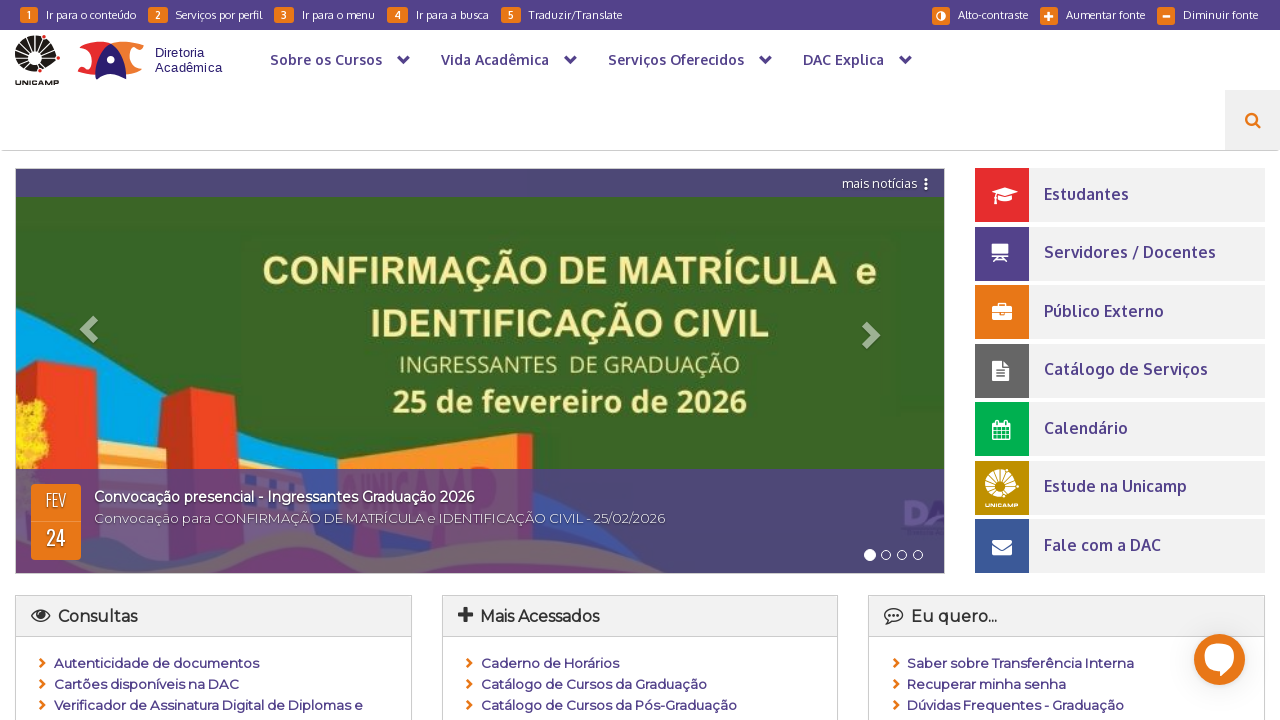

Clicked 5th menu item in navigation at (1120, 429) on xpath=/html/body/section[1]/div/div/div[2]/ul/li[5]/a
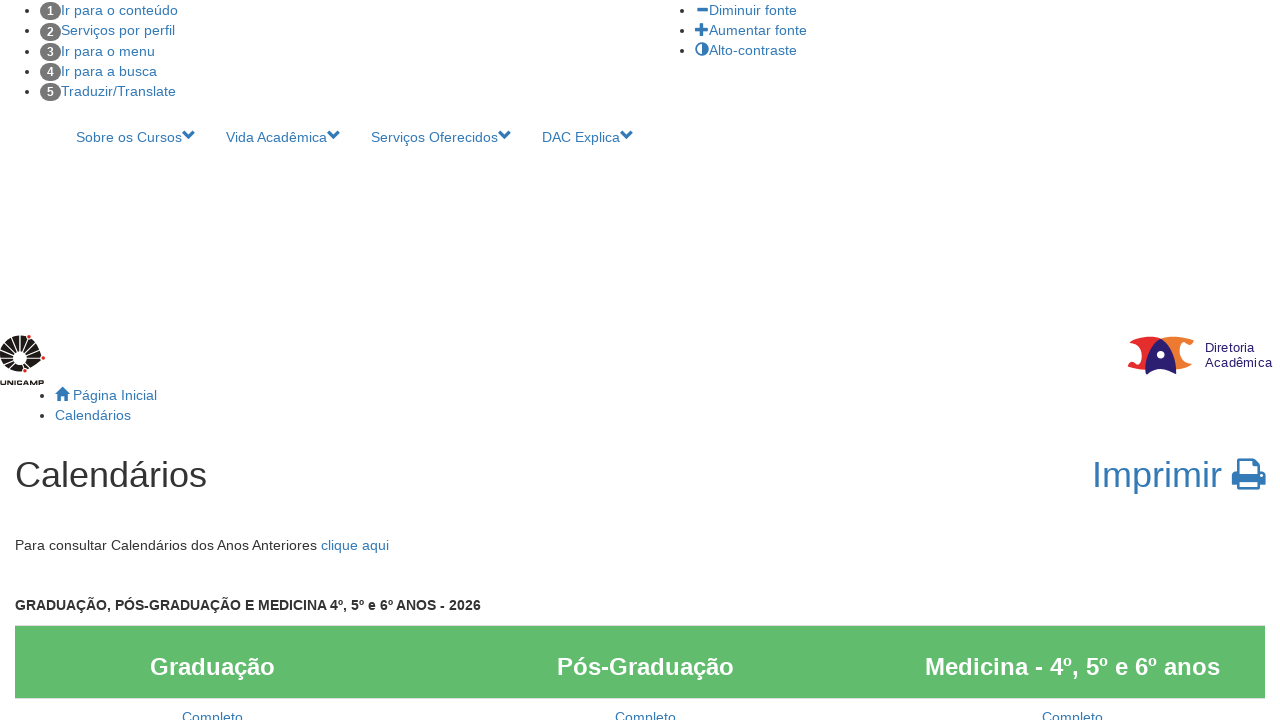

Waited for link in content table to load
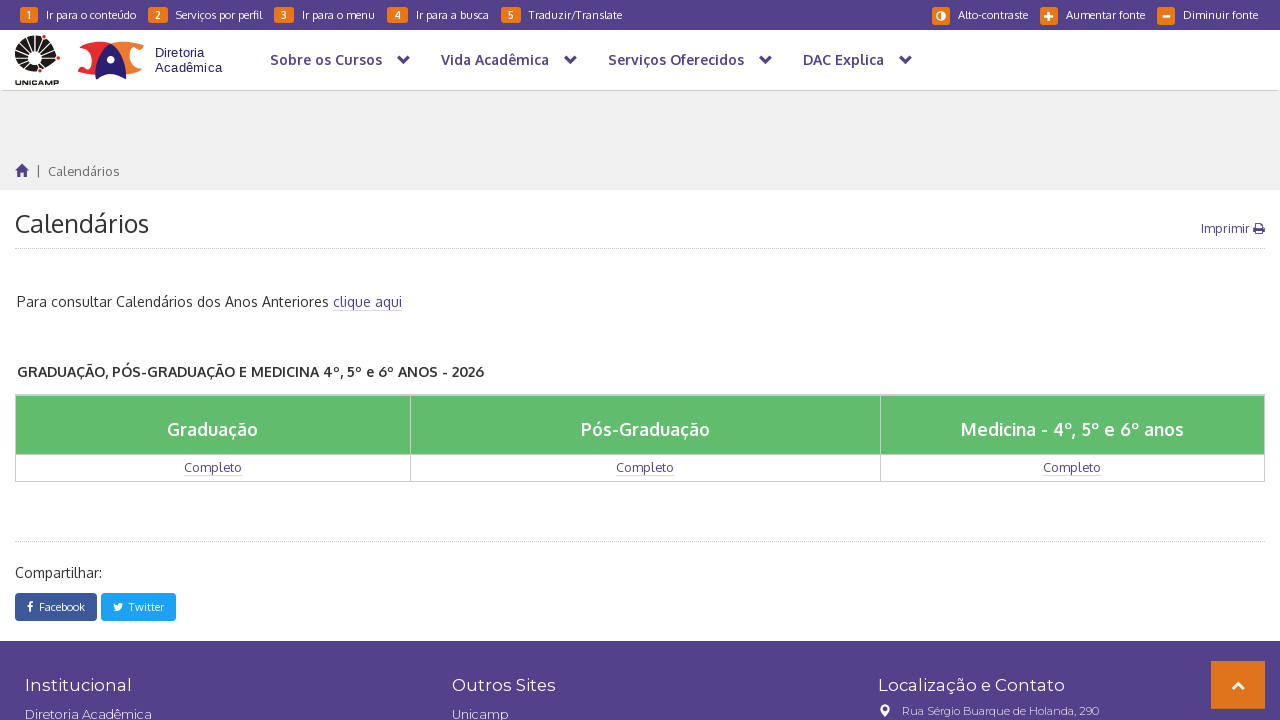

Clicked link in content table to navigate to linked page at (213, 467) on xpath=//*[@id="conteudo"]/div[1]/table/tbody/tr[2]/td[1]/a
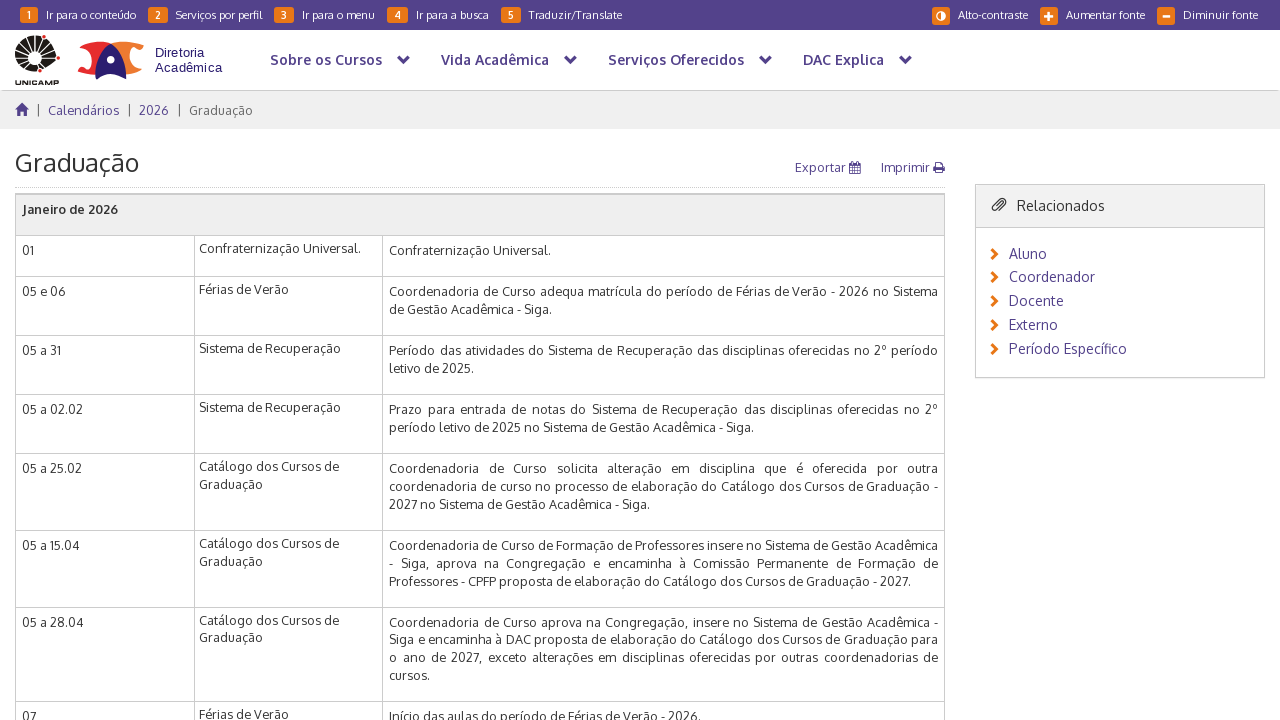

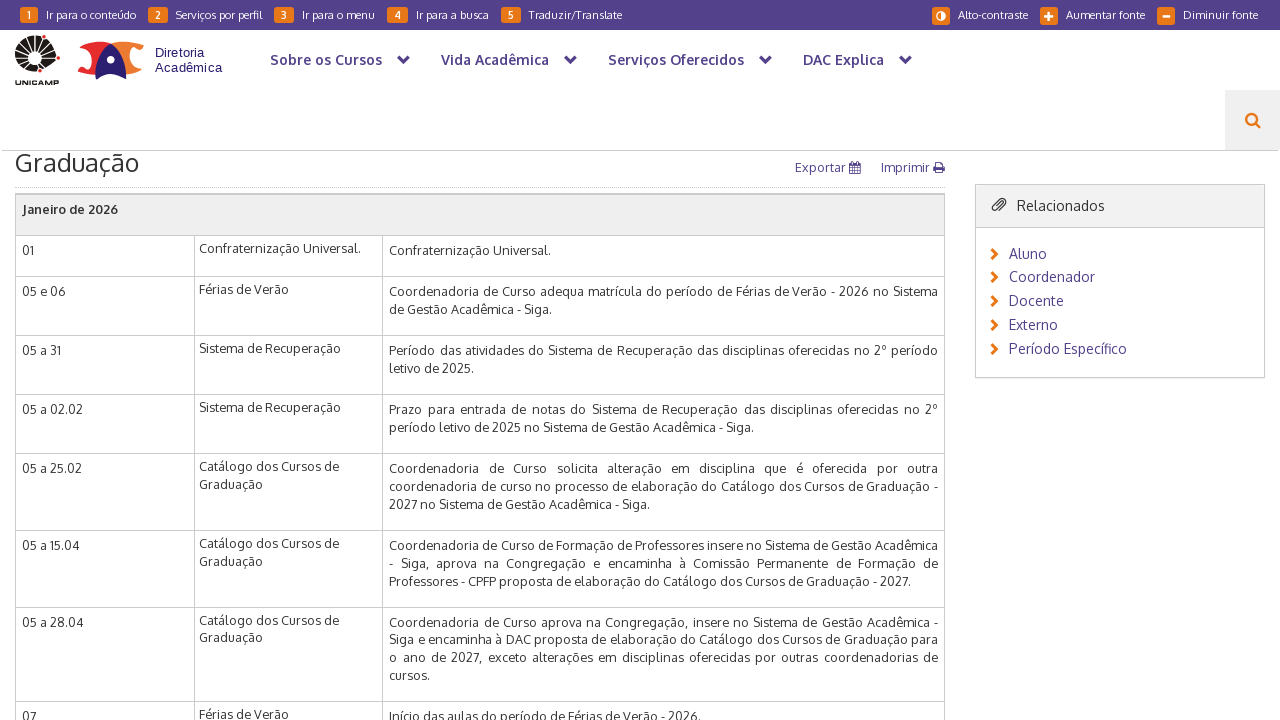